Tests browser window/tab switching functionality by opening a new tab and verifying content in the new tab before switching back to the parent window

Starting URL: https://demoqa.com/browser-windows

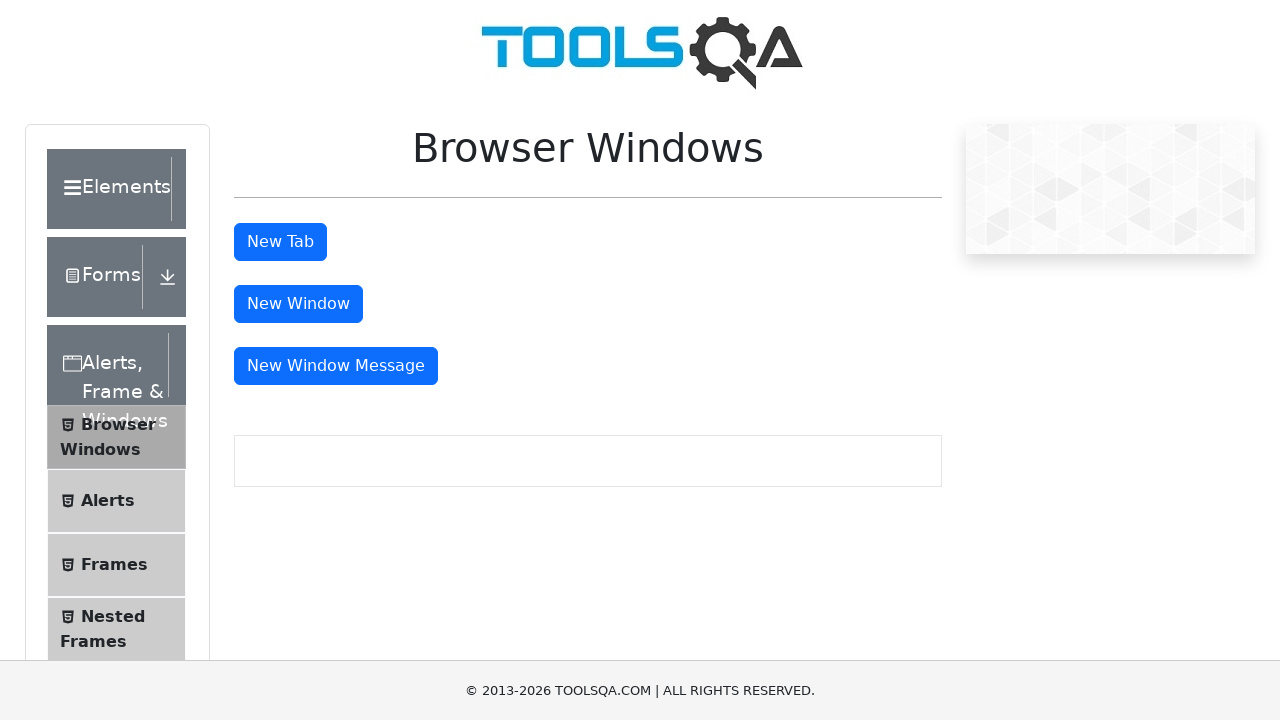

Stored parent page context
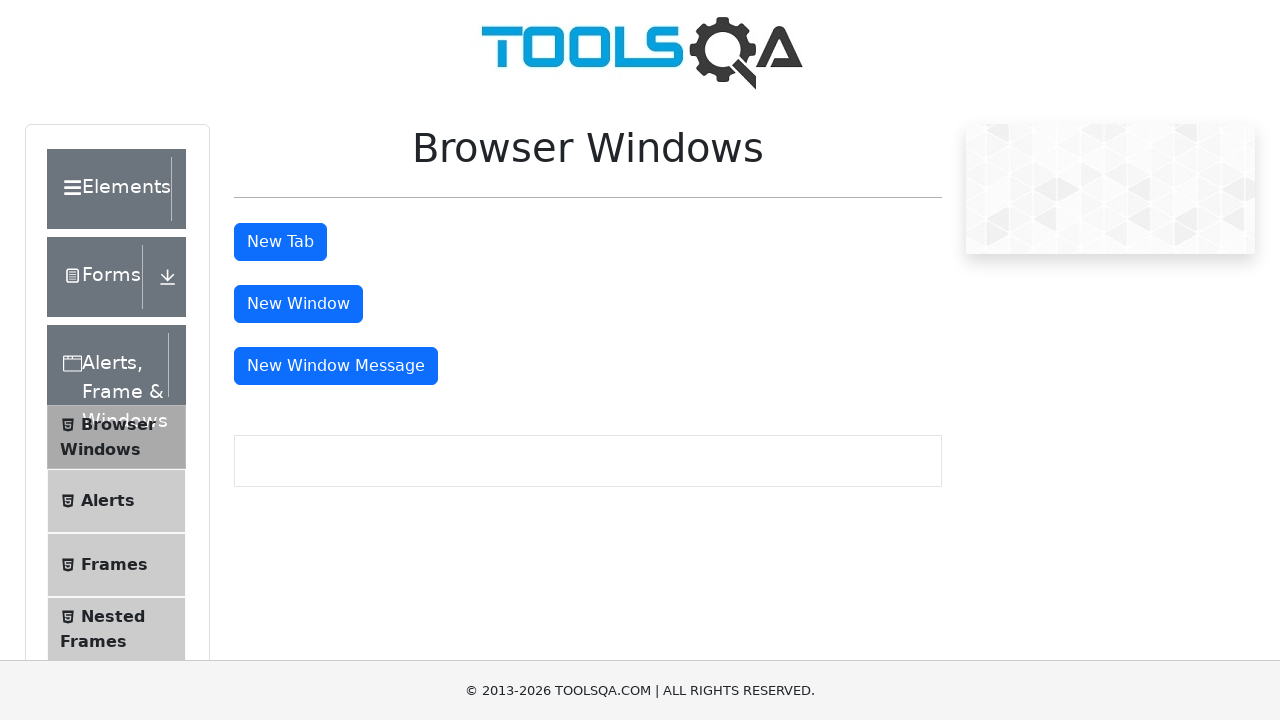

Clicked button to open new tab at (280, 242) on #tabButton
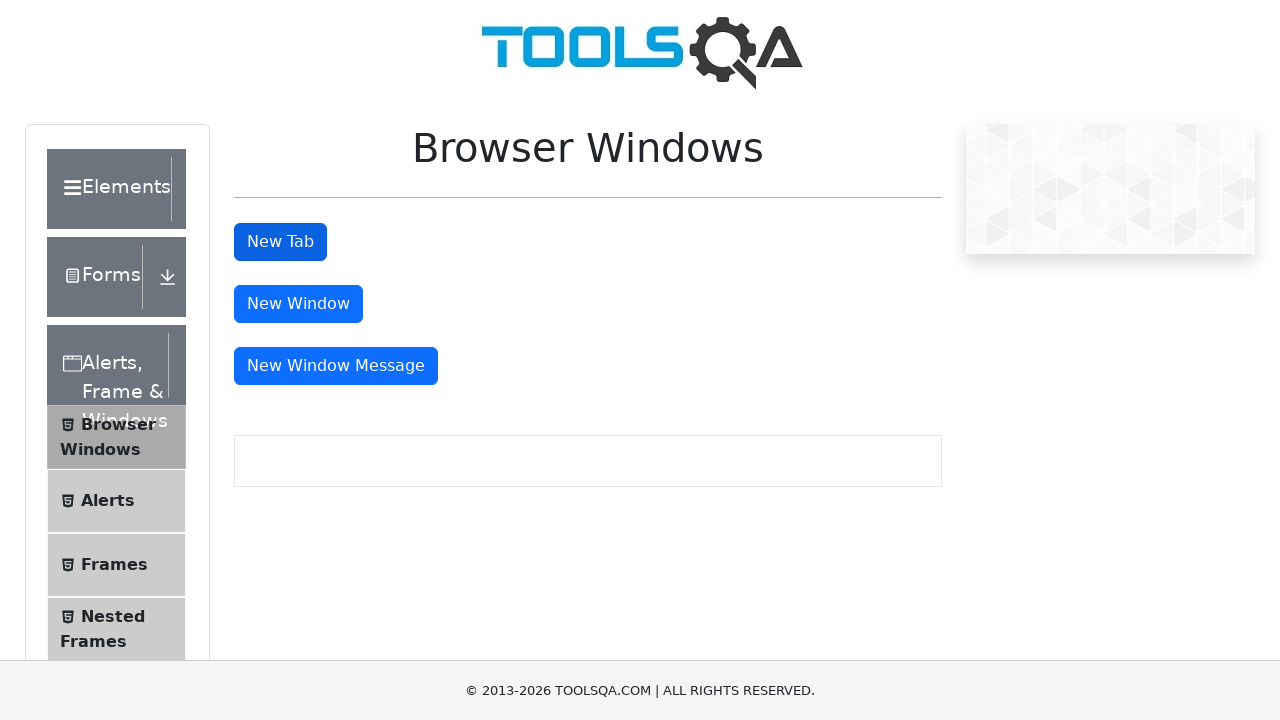

Opened new tab and captured page context at (280, 242) on #tabButton
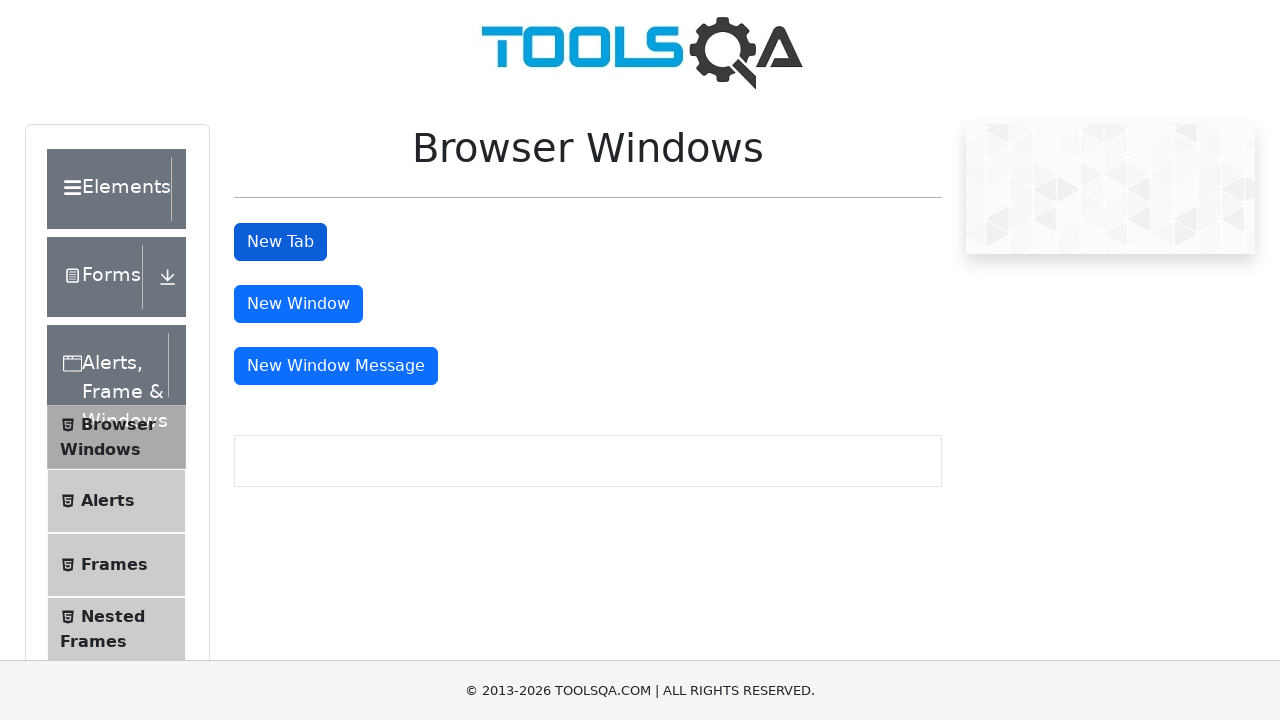

Retrieved new tab page object
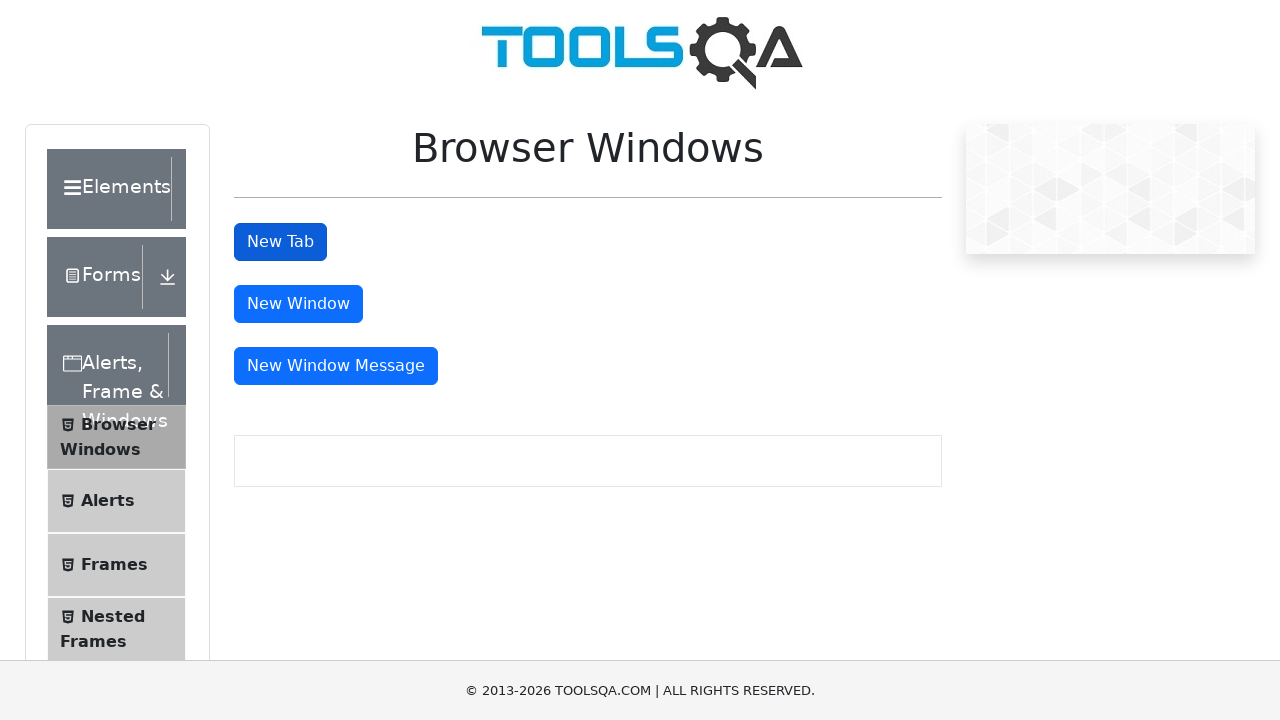

Waited for heading element to load in new tab
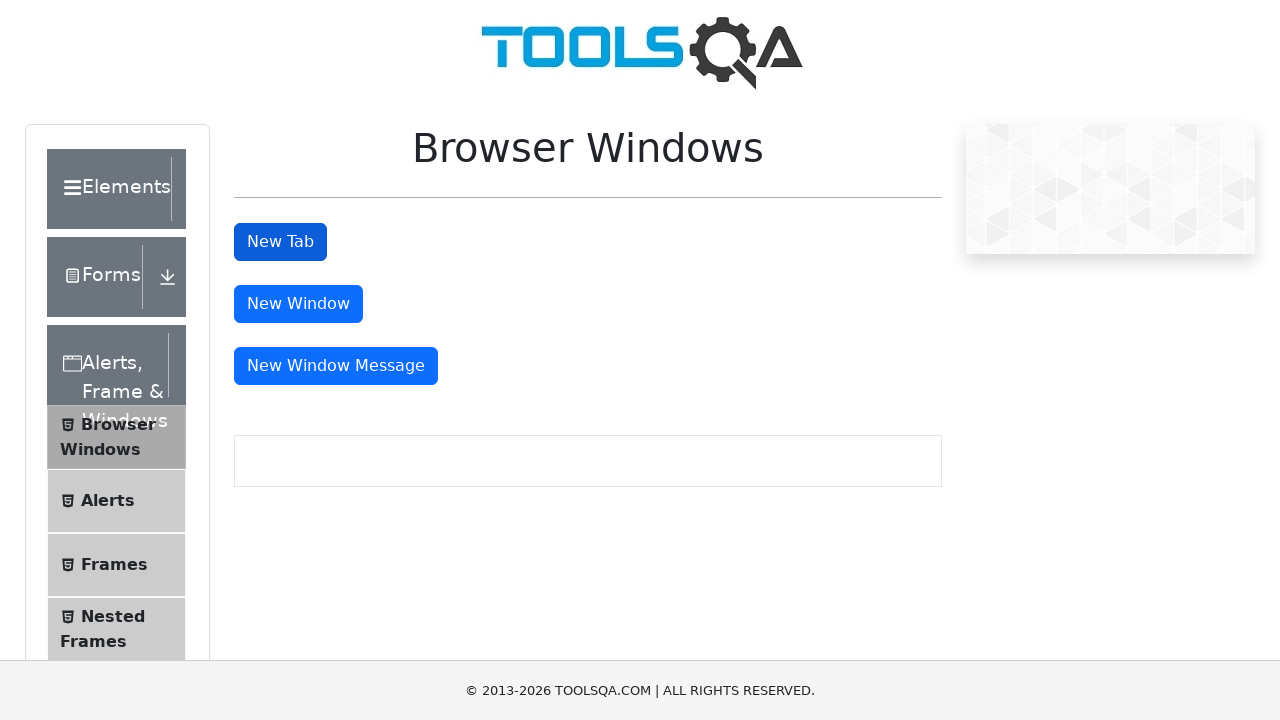

Retrieved heading text from new tab: 'This is a sample page'
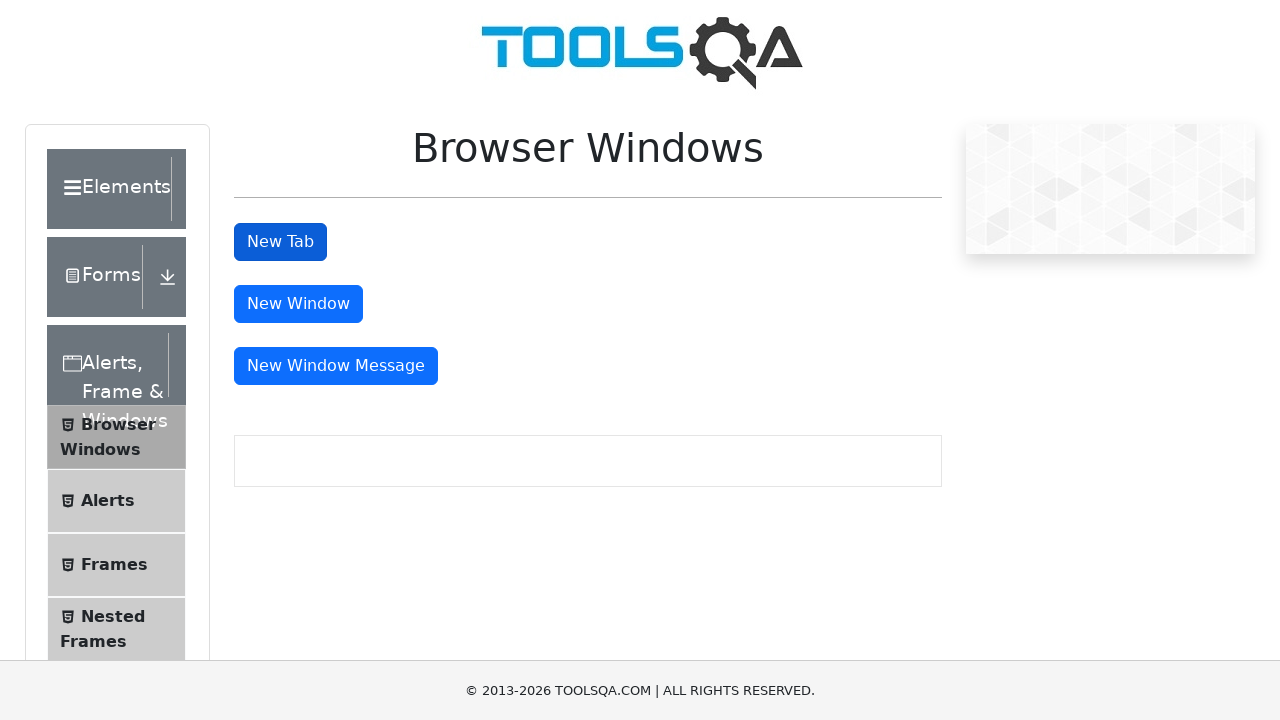

Parent page reference maintained for switching back to original tab
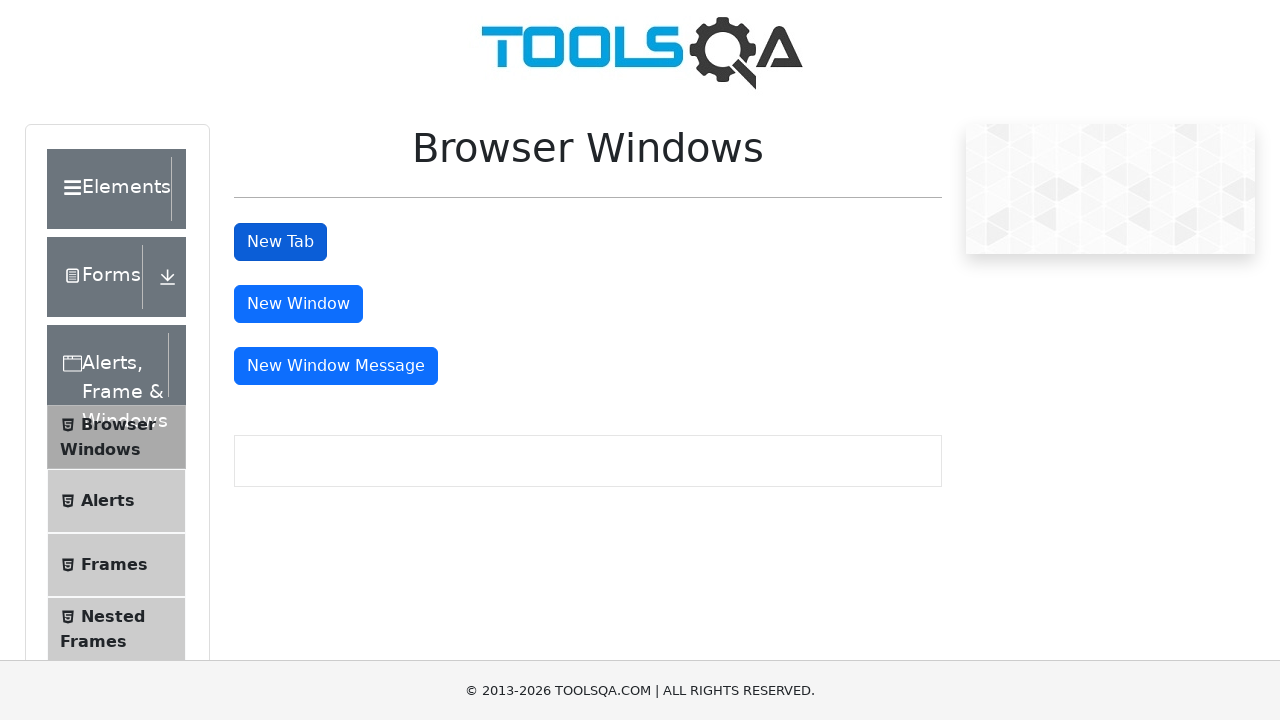

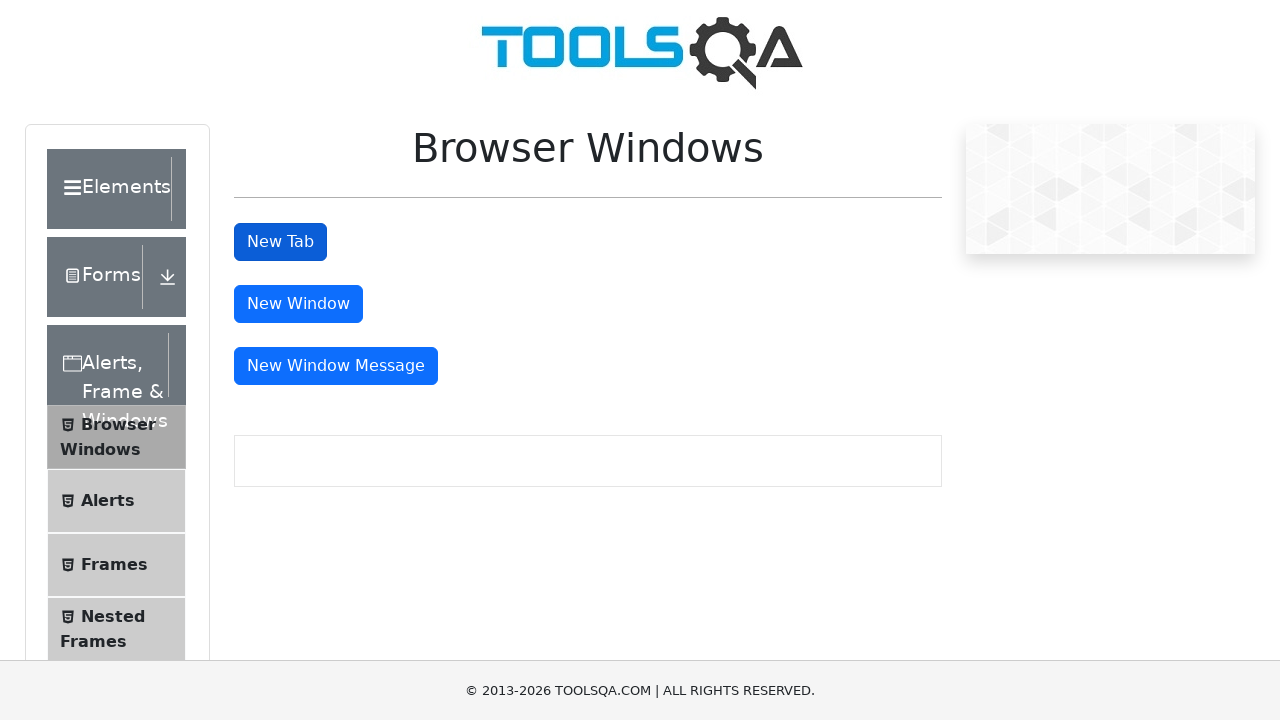